Tests dynamic controls by clicking a checkbox, removing it via button click, waiting for it to become stale/removed, then adding it back

Starting URL: https://the-internet.herokuapp.com/

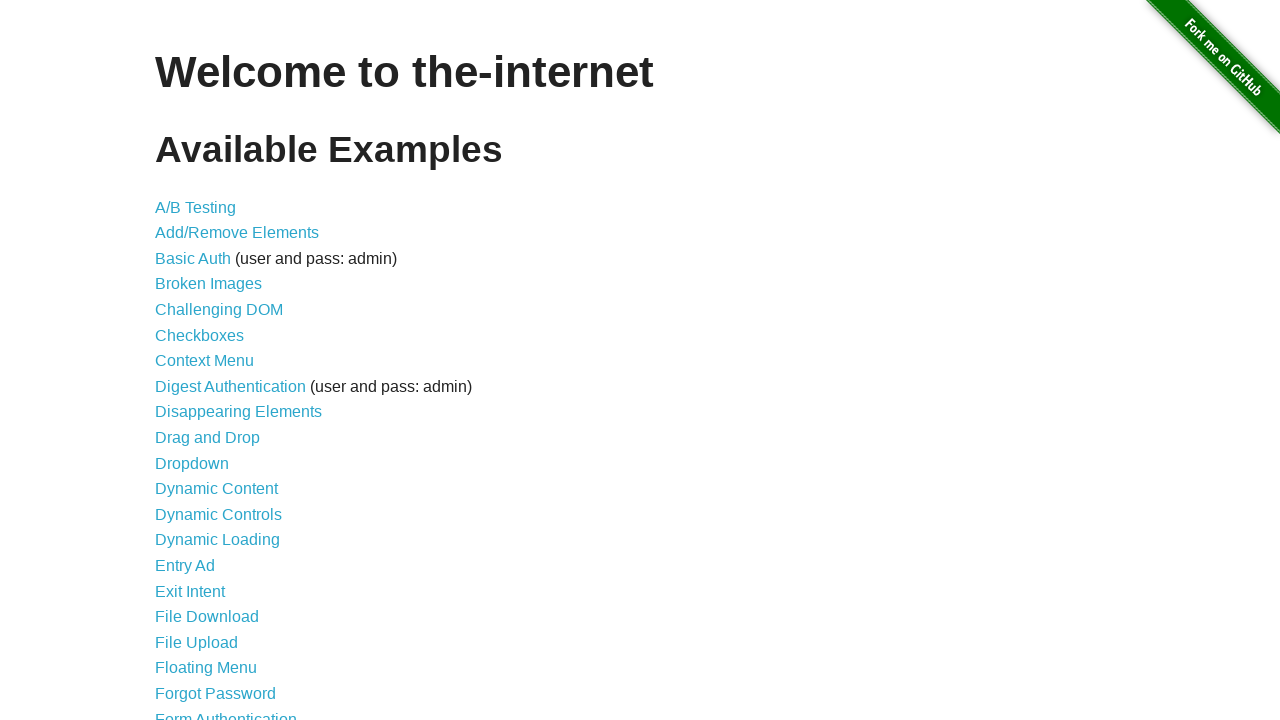

Clicked link to navigate to Dynamic Controls page at (218, 514) on xpath=//div[@id='content']/ul//a[@href='/dynamic_controls']
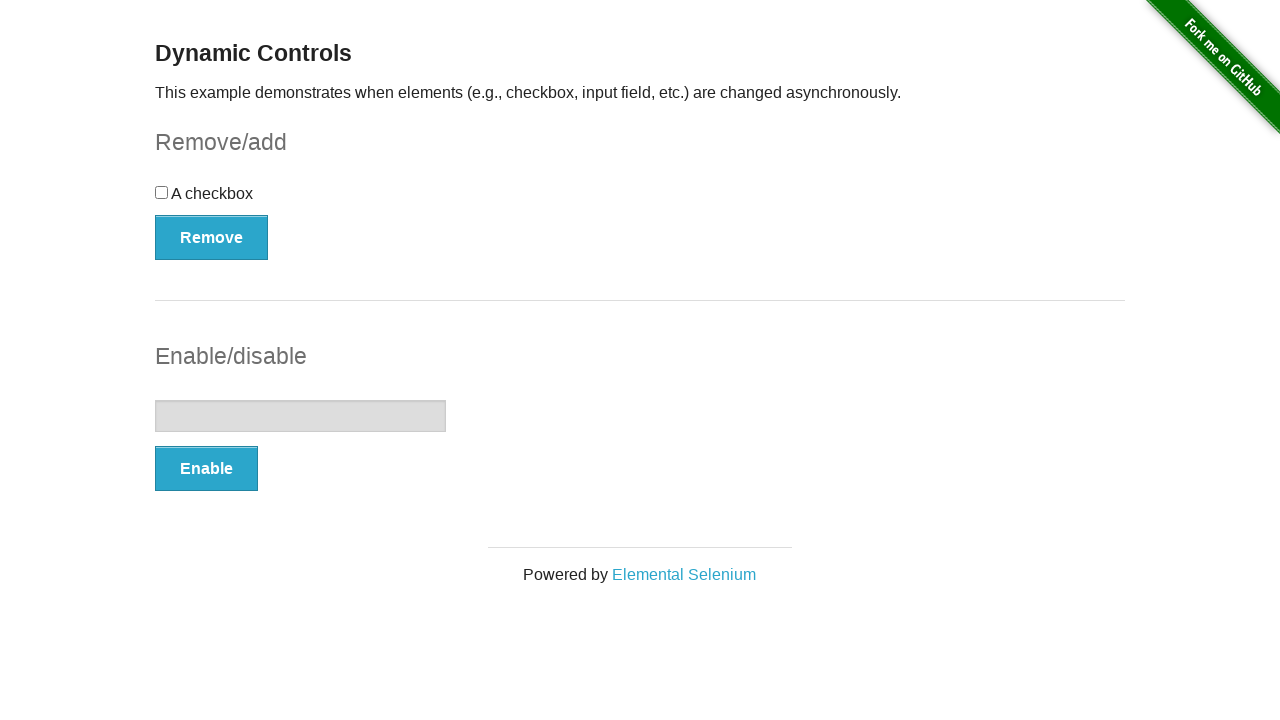

Clicked the checkbox at (640, 200) on #checkbox
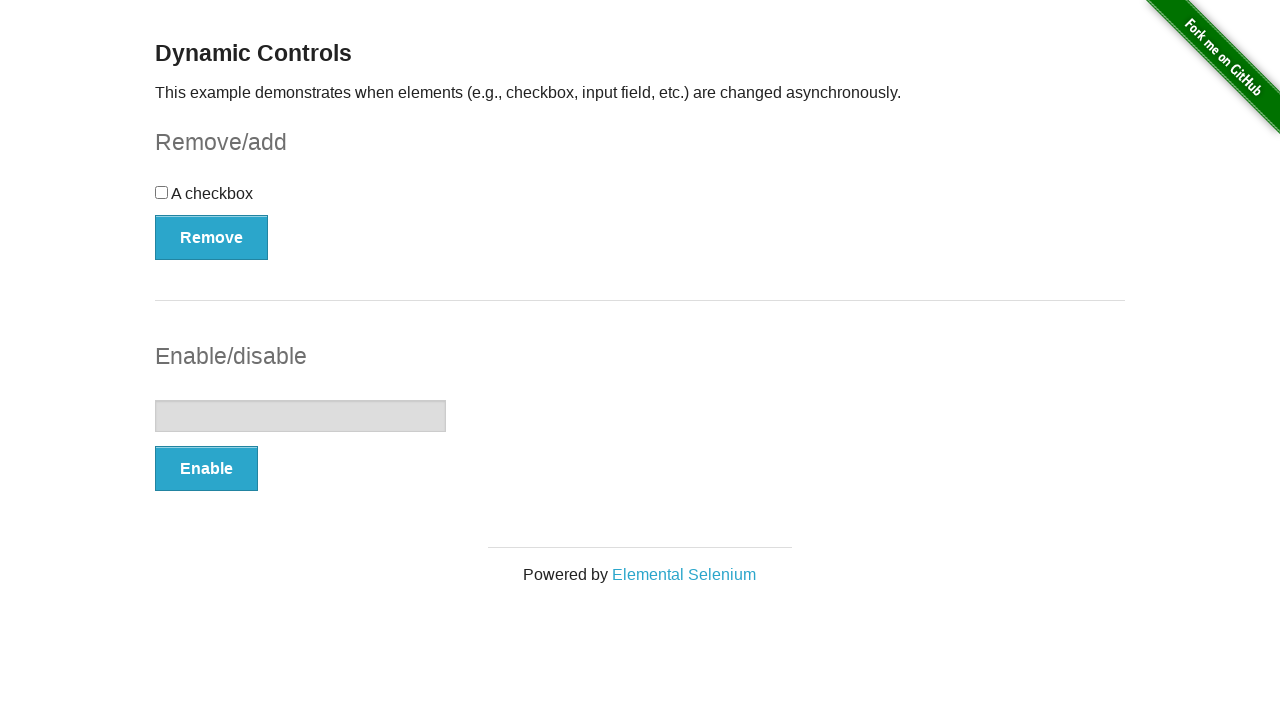

Clicked the Remove button to remove the checkbox at (212, 237) on xpath=//form[@id='checkbox-example']/button[@type='button']
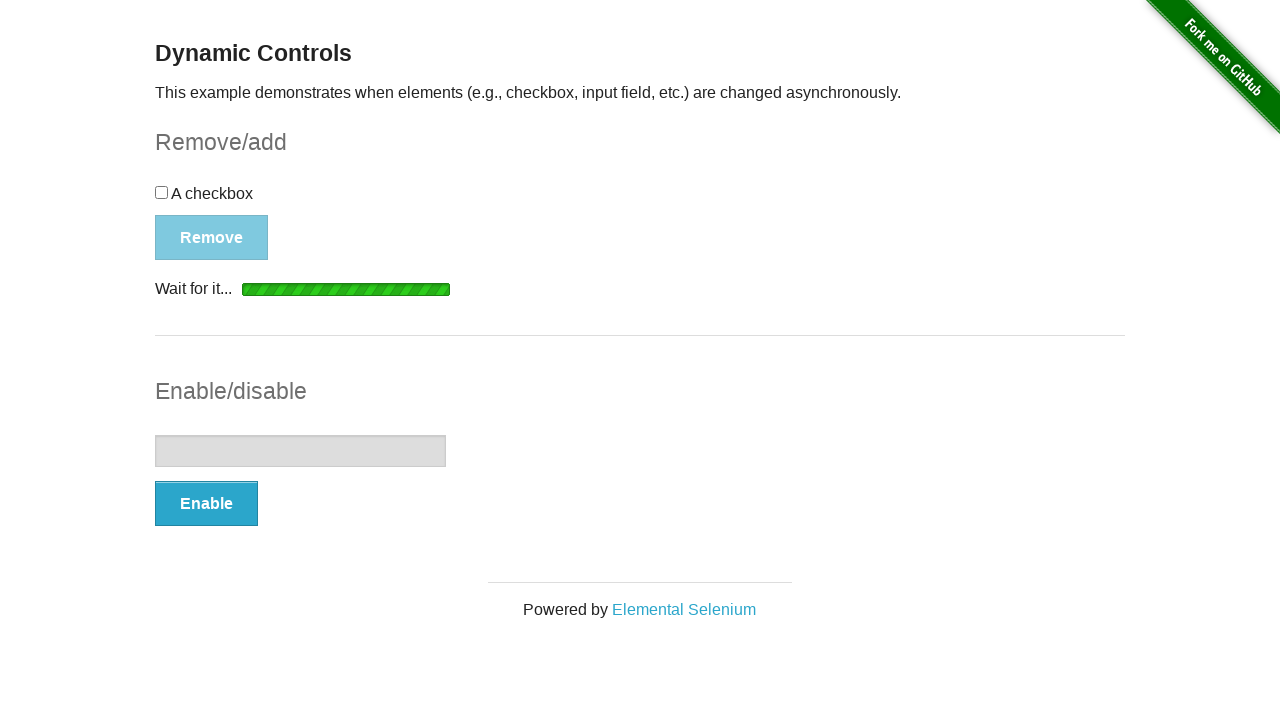

Waited for checkbox to become hidden/stale
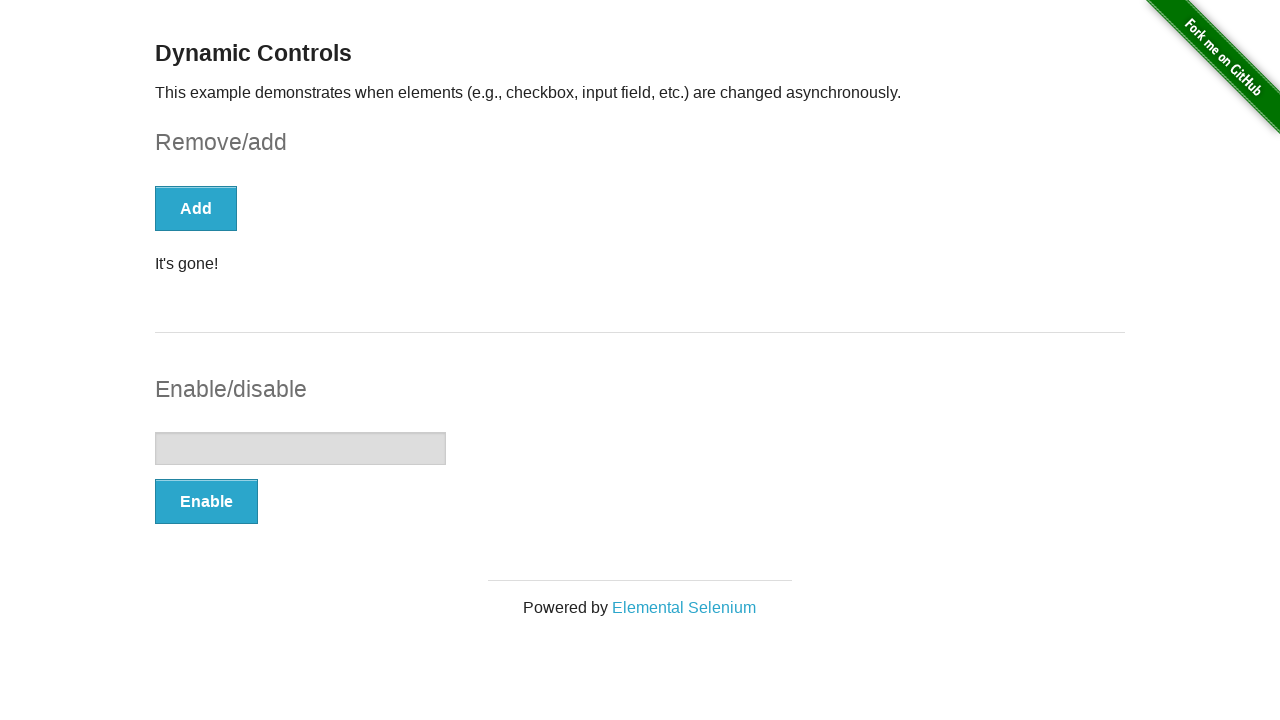

Clicked the Add button to restore the checkbox at (196, 208) on xpath=//form[@id='checkbox-example']/button[@type='button']
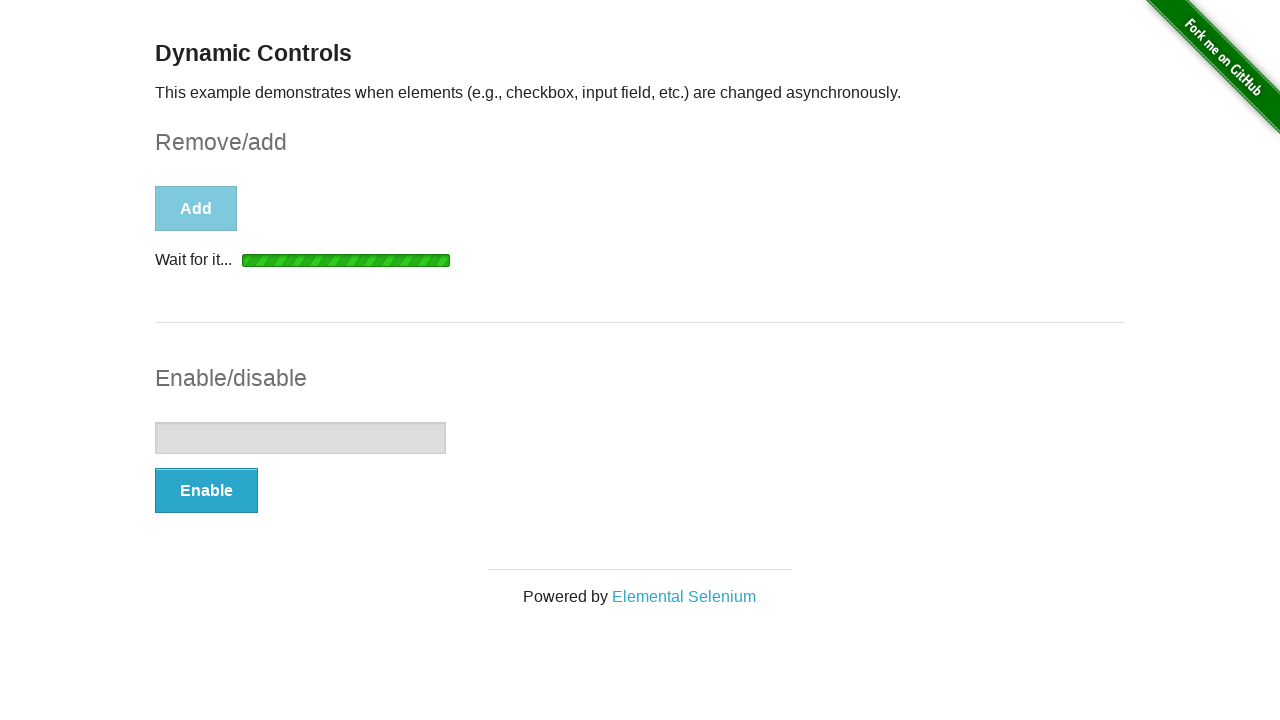

Waited for checkbox to become visible again
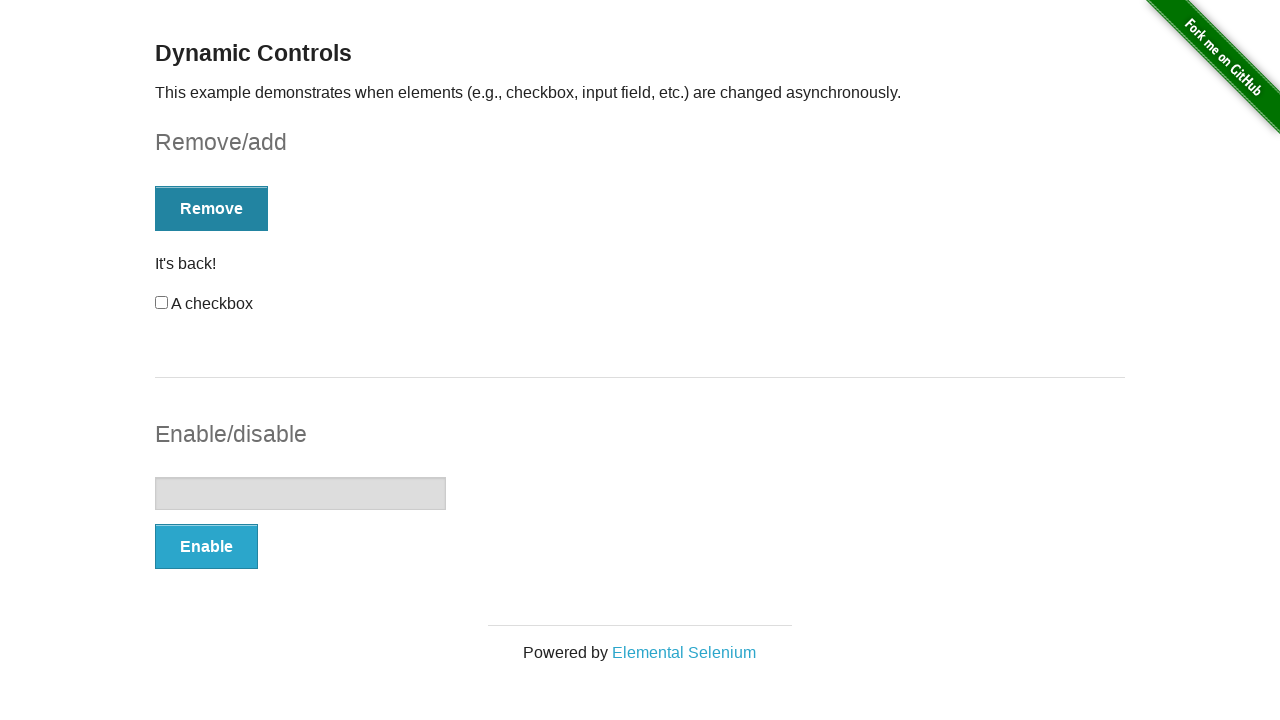

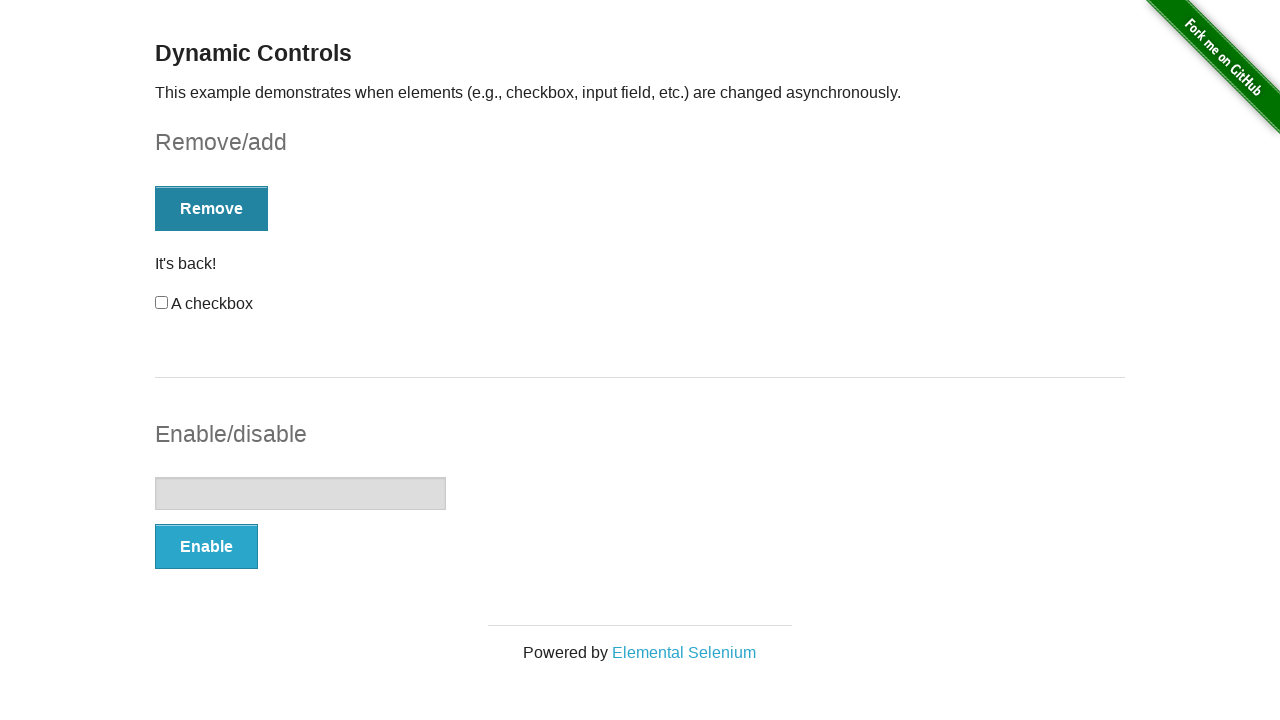